Verifies that none of the elements with class "test" contain the number 190 in their text

Starting URL: https://kristinek.github.io/site/examples/locators

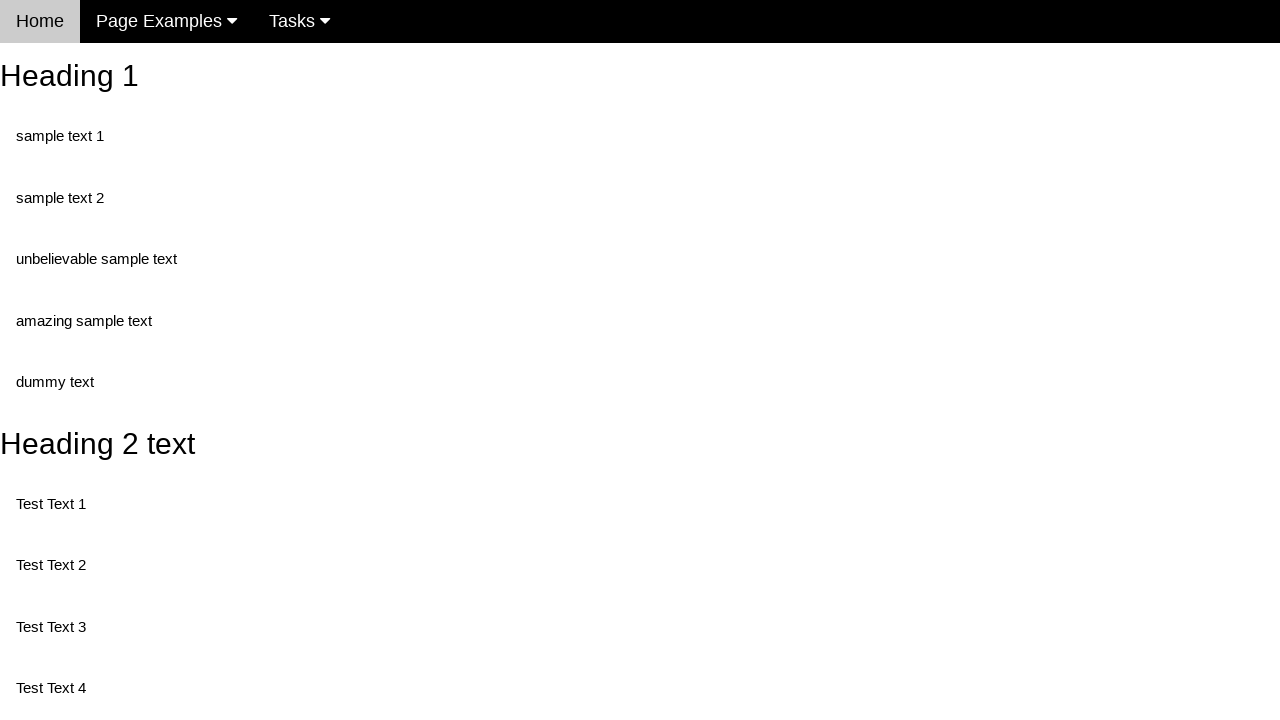

Navigated to locators example page
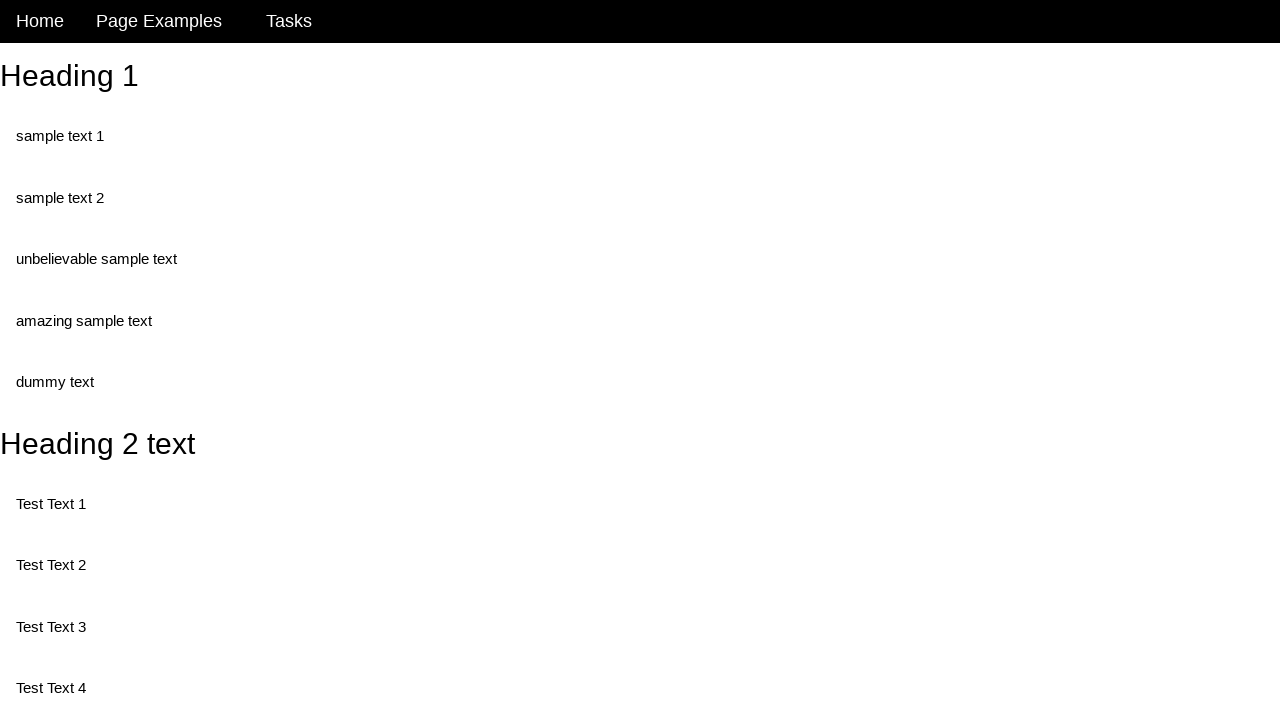

Located all elements with class 'test'
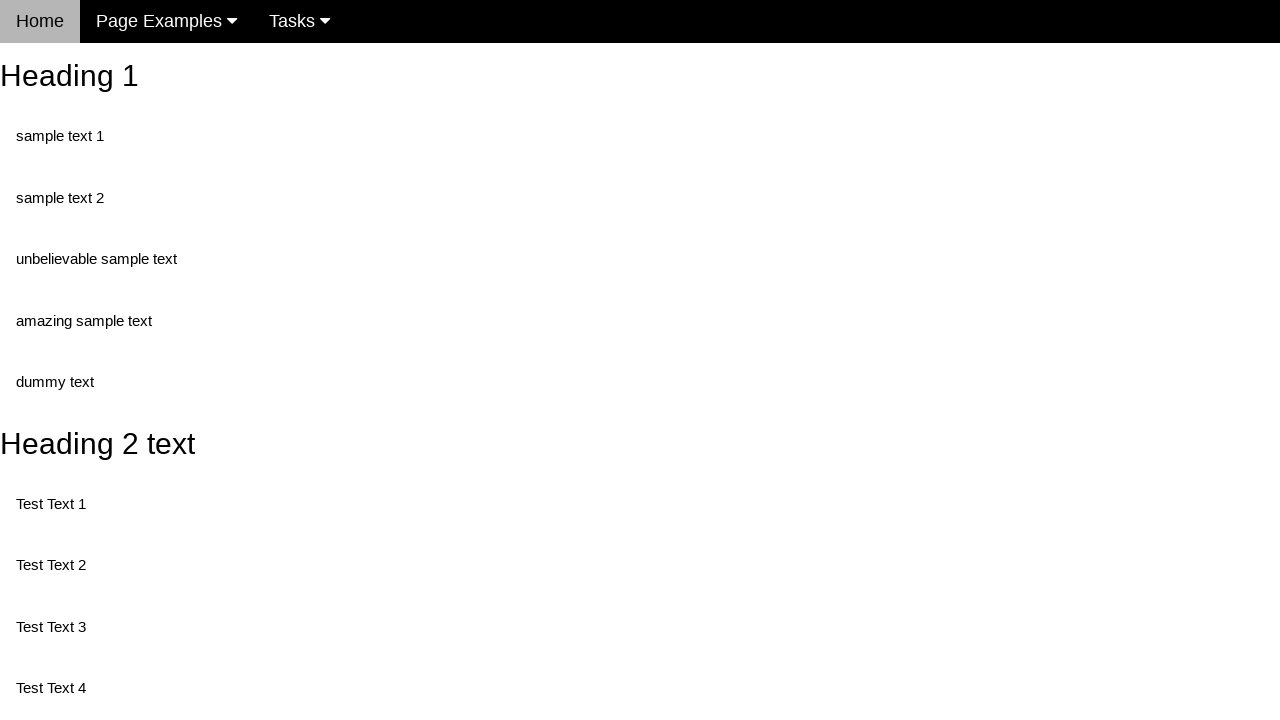

Retrieved text content from element: 'Test Text 1'
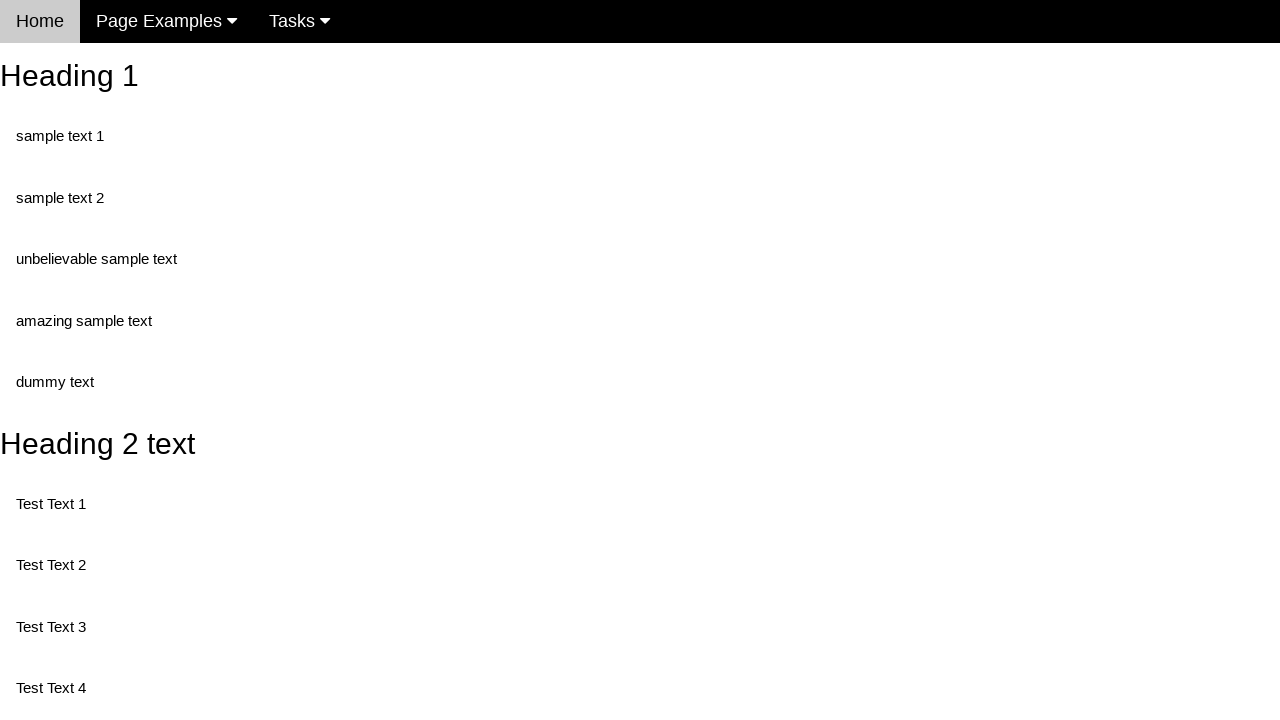

Verified that '190' is not present in element text
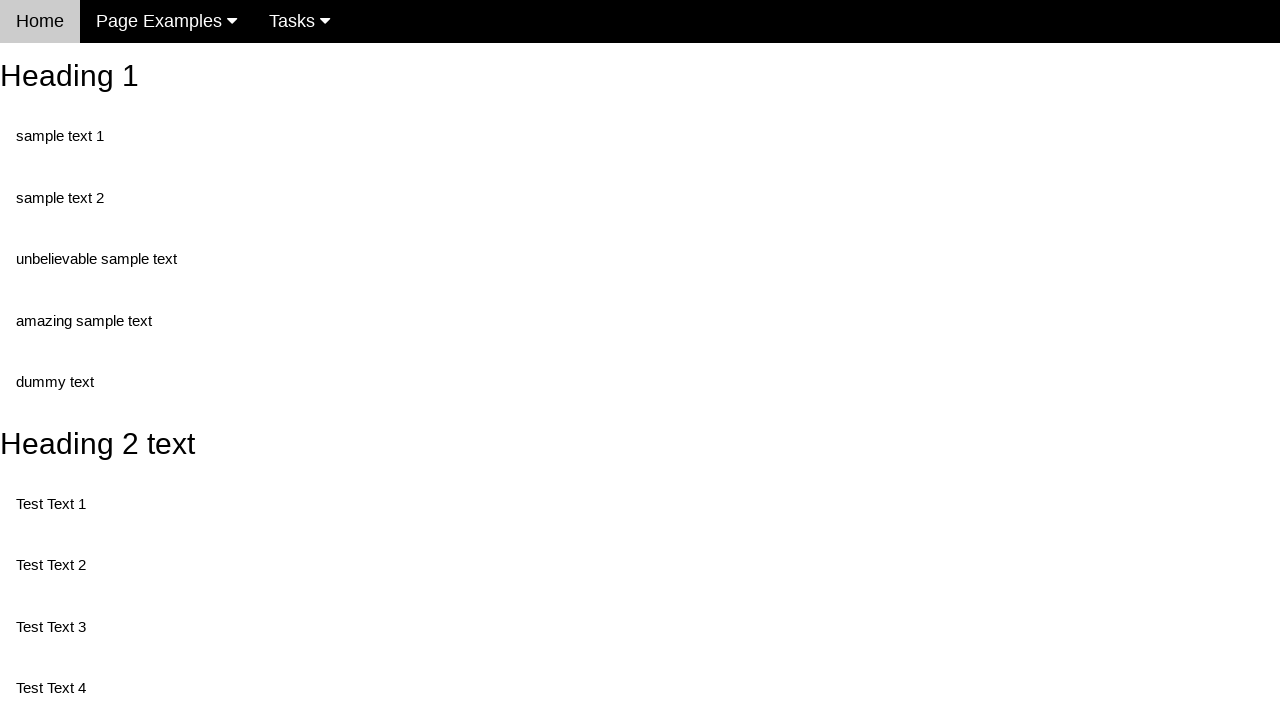

Retrieved text content from element: 'Test Text 3'
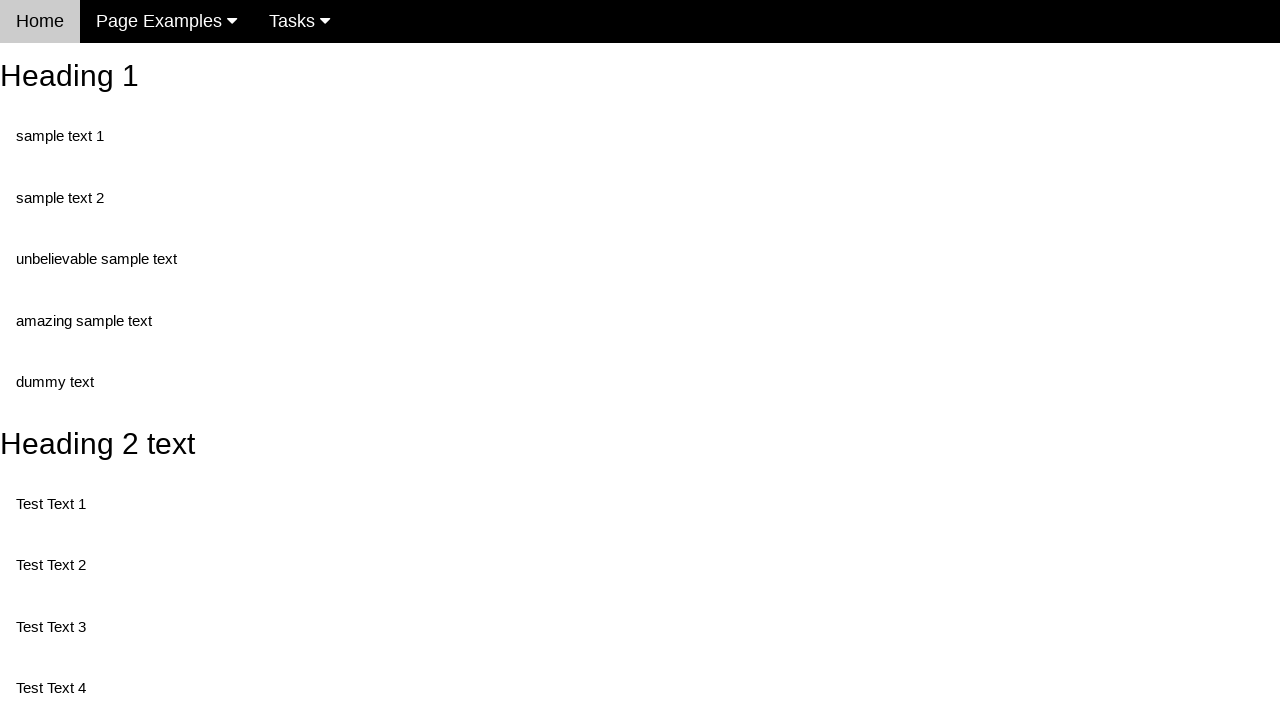

Verified that '190' is not present in element text
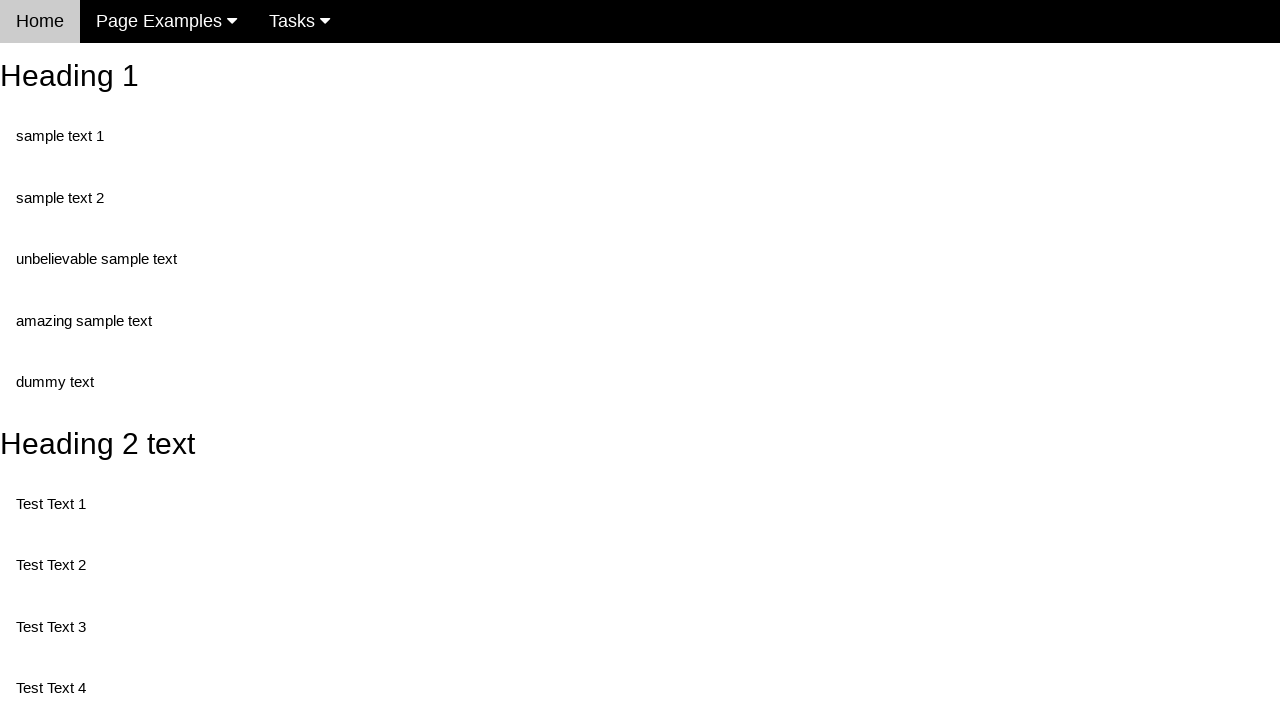

Retrieved text content from element: 'Test Text 4'
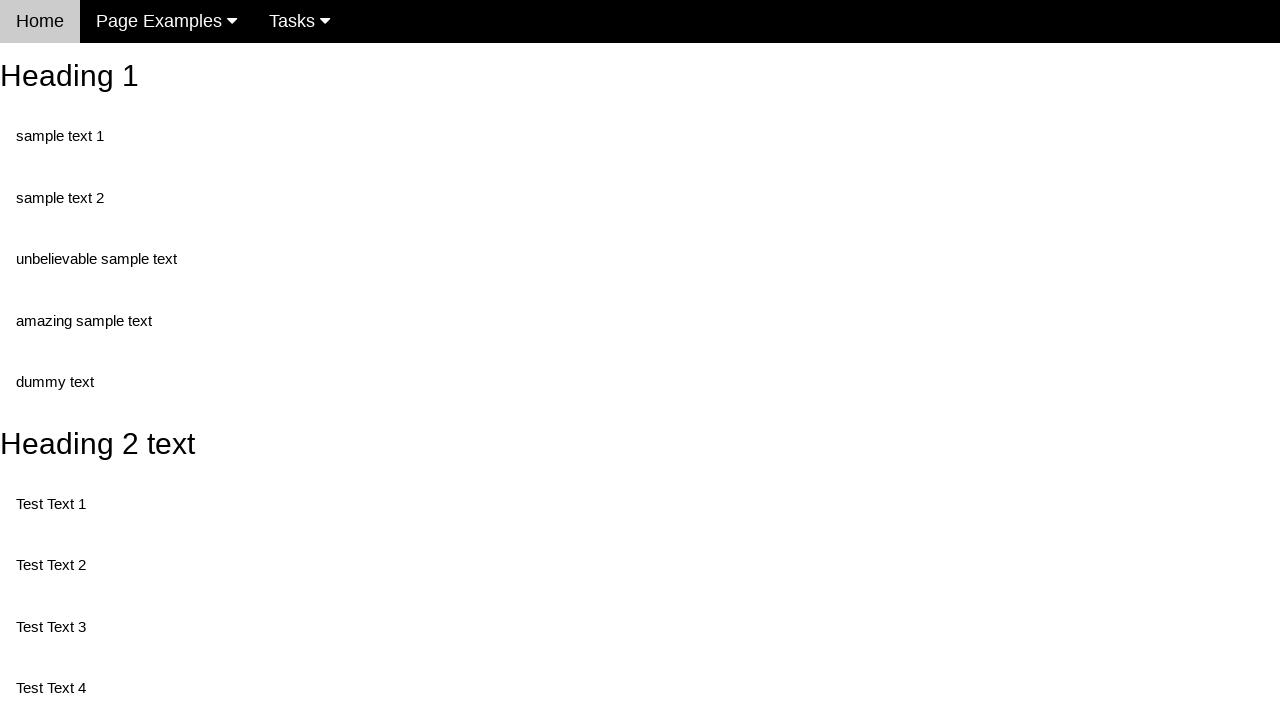

Verified that '190' is not present in element text
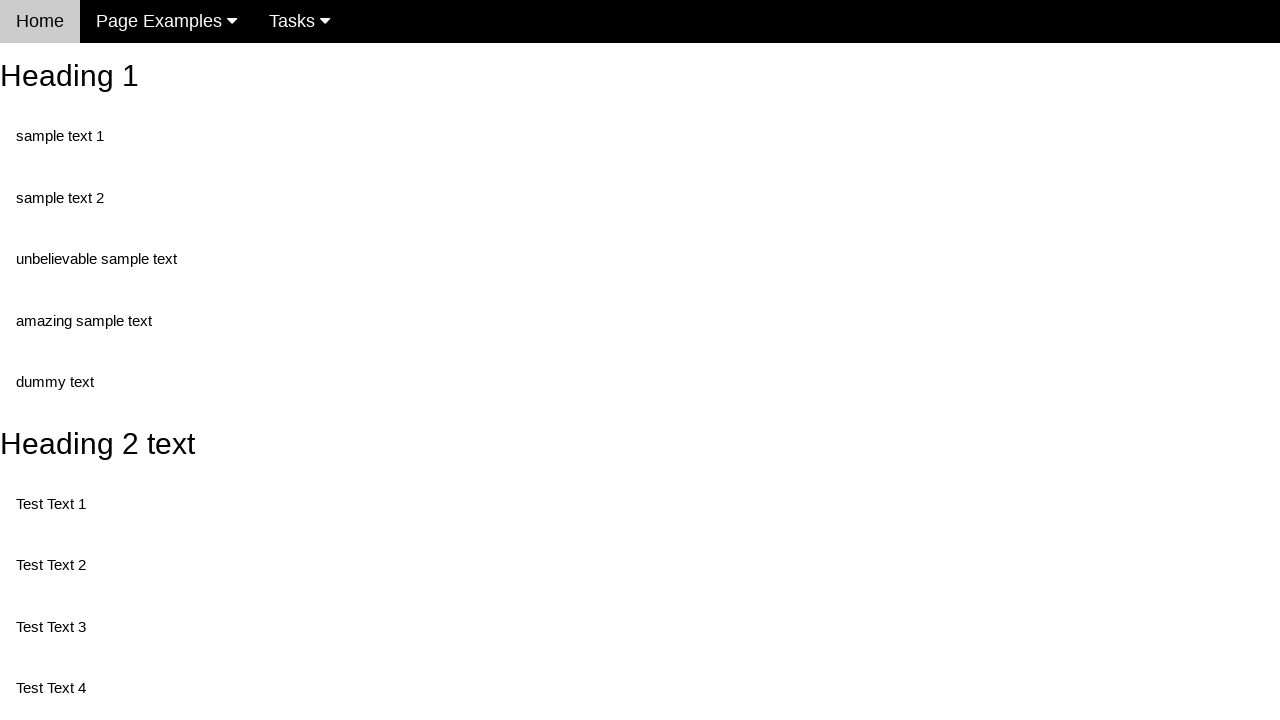

Retrieved text content from element: 'Test Text 5'
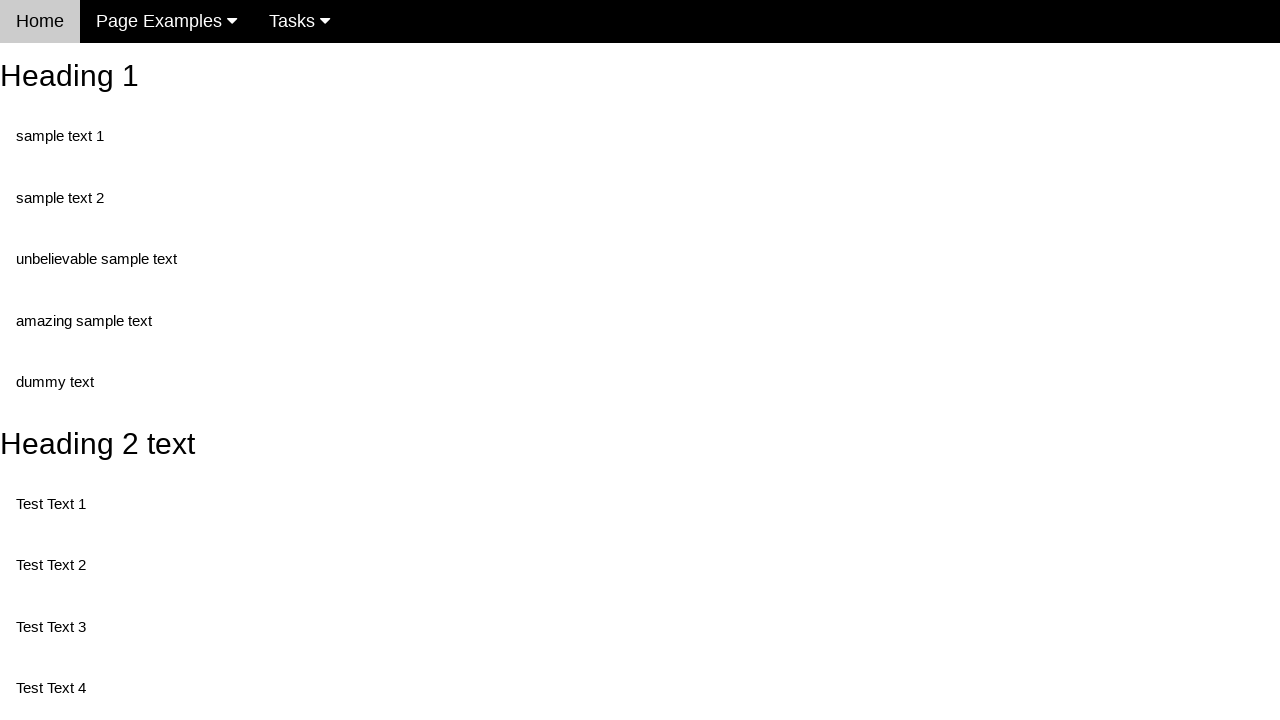

Verified that '190' is not present in element text
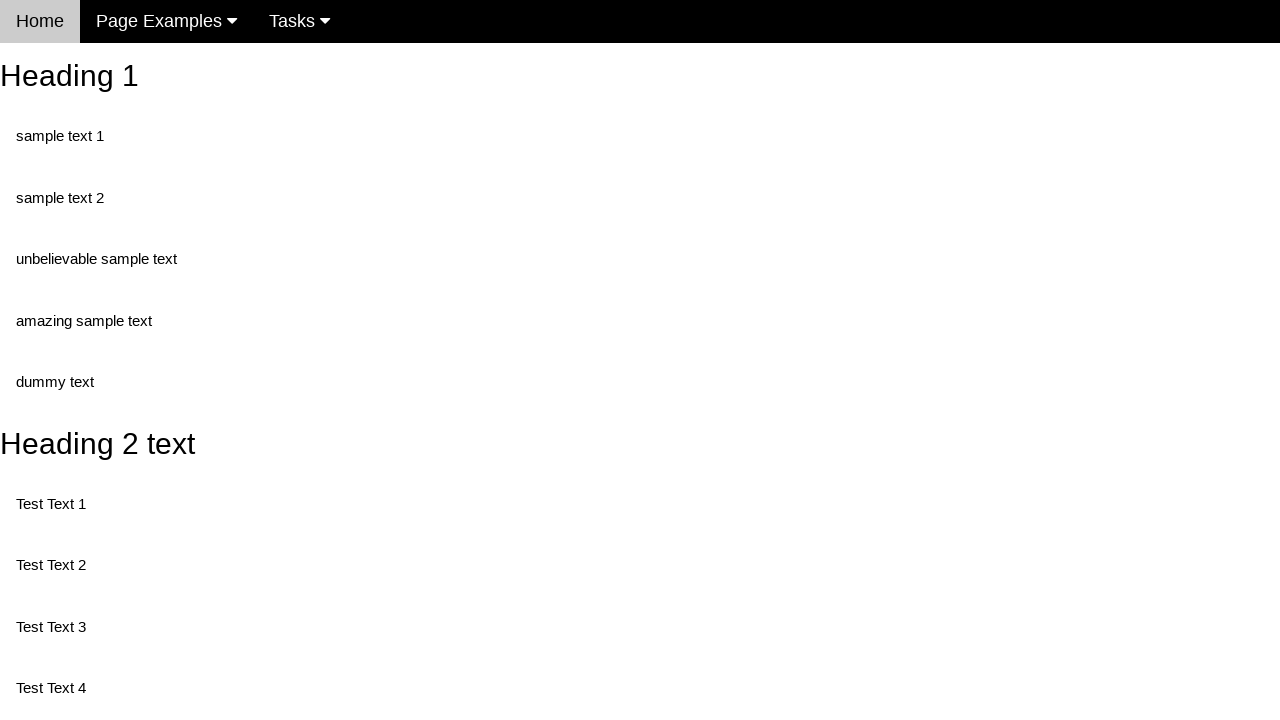

Retrieved text content from element: 'Test Text 6'
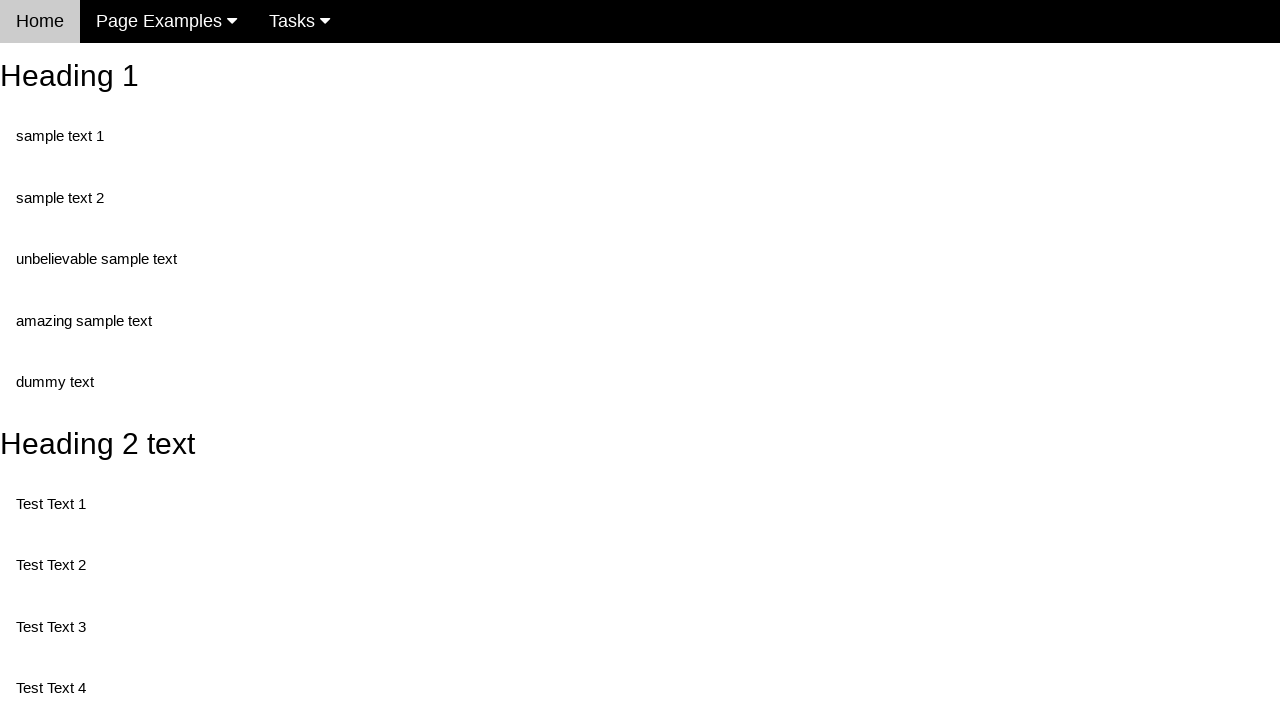

Verified that '190' is not present in element text
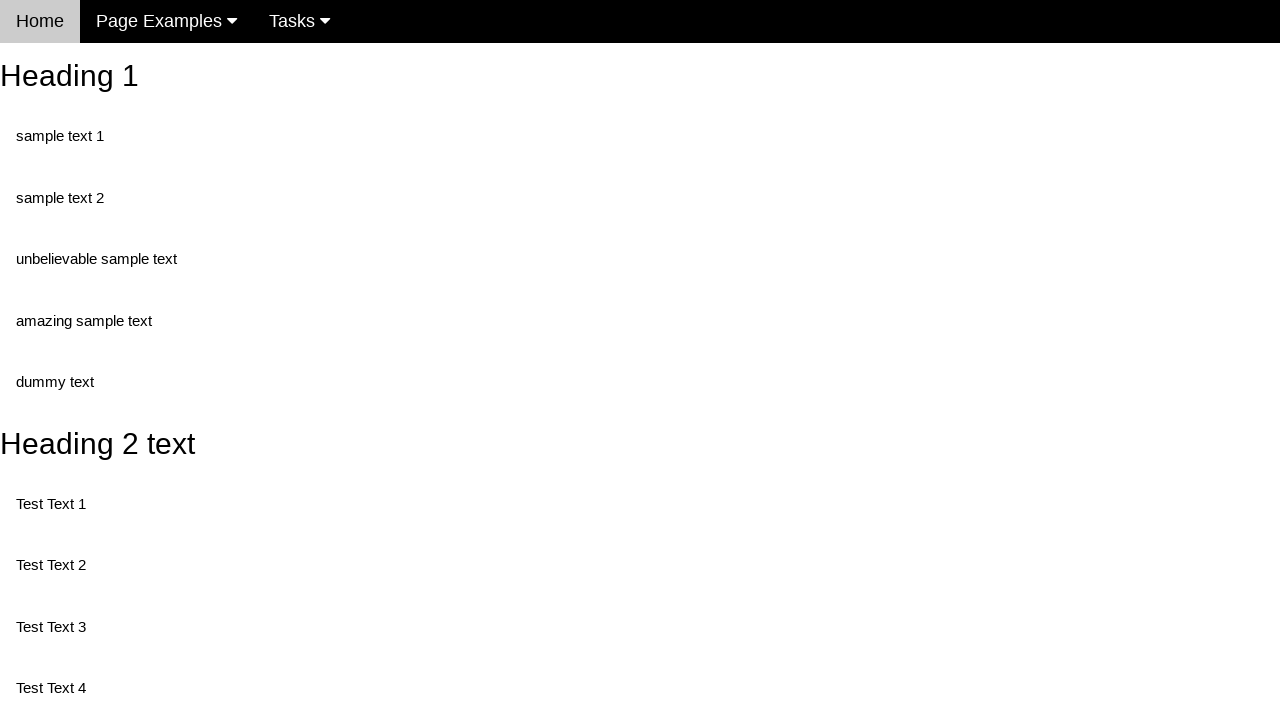

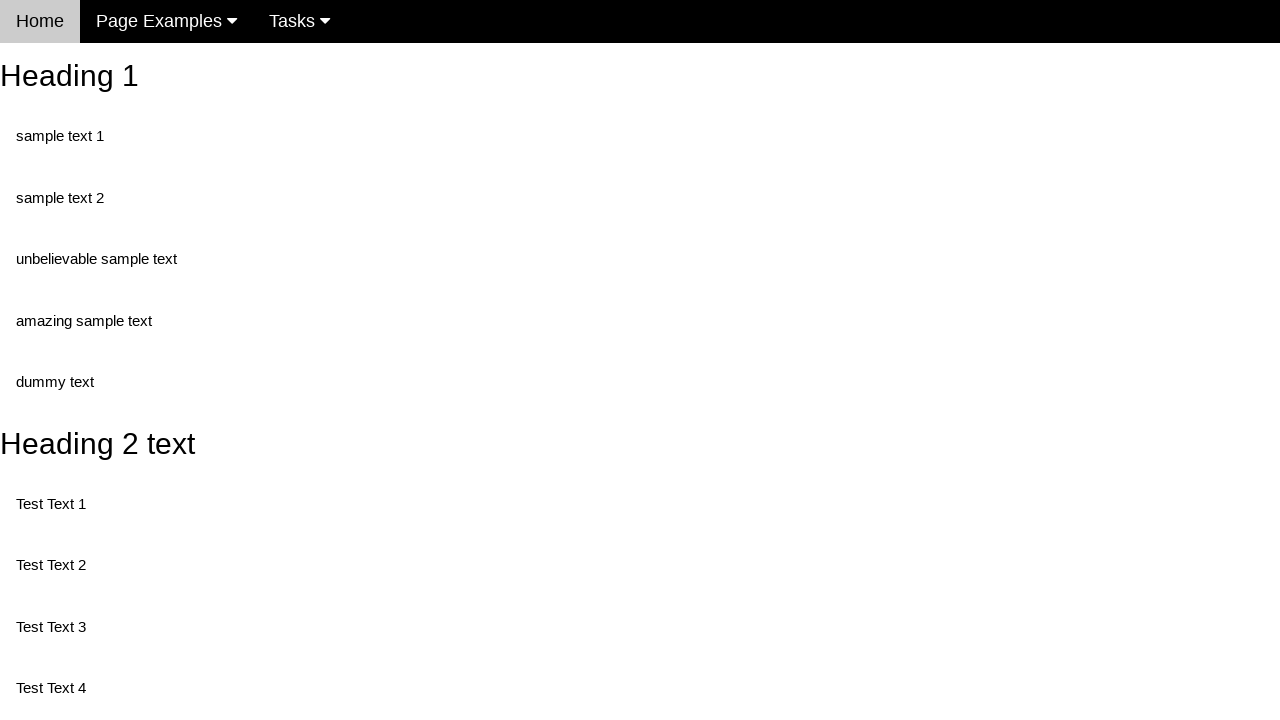